Tests JavaScript execution capabilities by clicking a link to navigate to a basic test page and then filling a first name field with a value using JavaScript-style interactions.

Starting URL: https://testeroprogramowania.github.io/selenium/

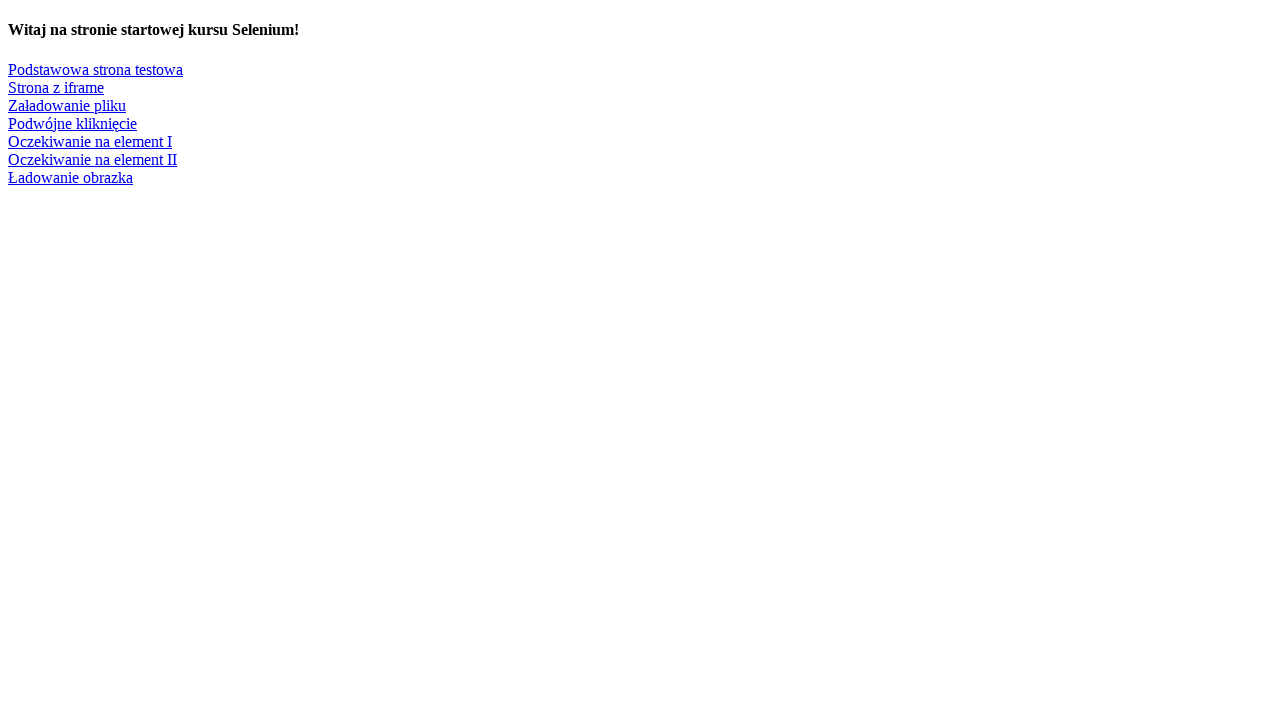

Clicked link to navigate to 'Podstawowa strona testowa' (Basic test page) at (96, 69) on text=Podstawowa strona testowa
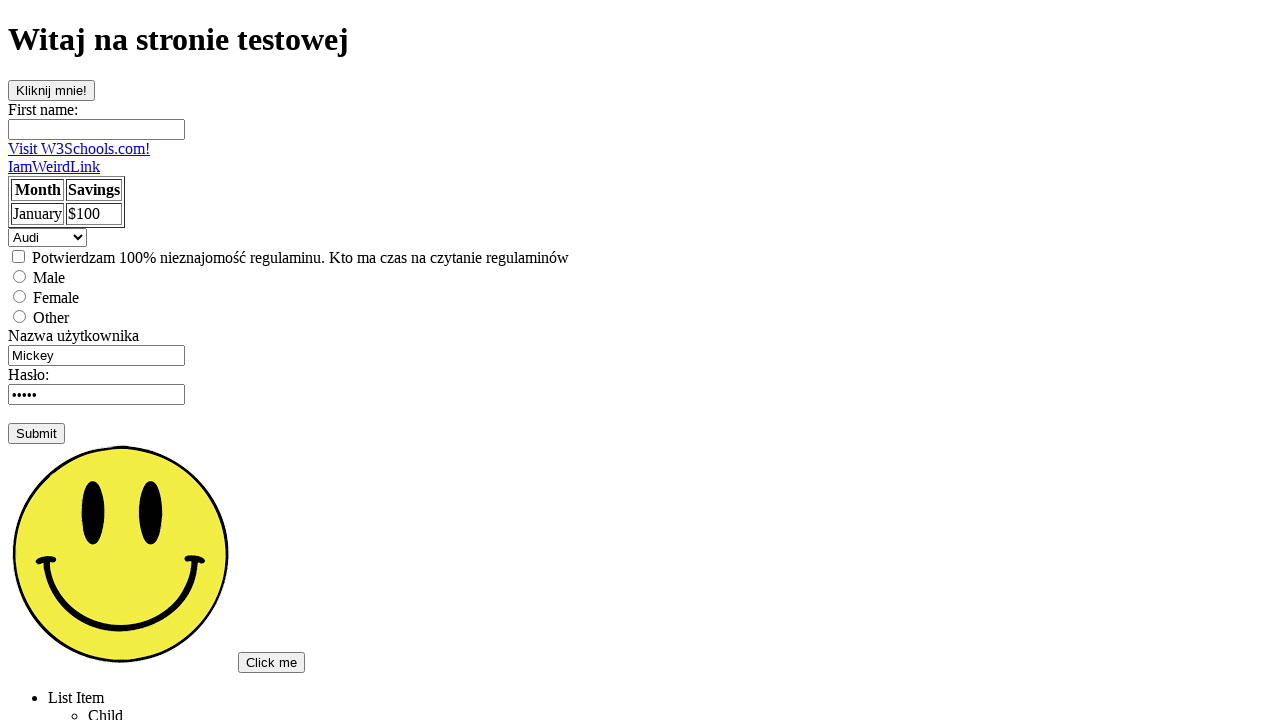

First name input field loaded on basic test page
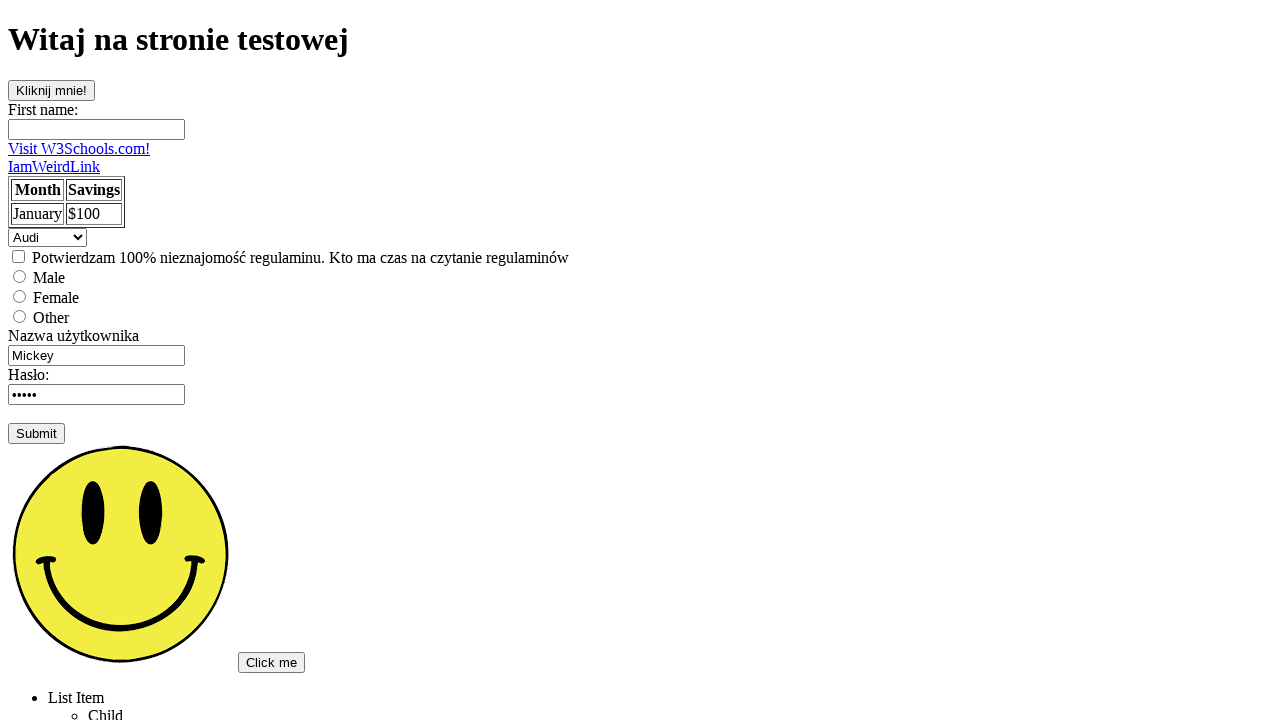

Filled first name field with 'Bartek' using JavaScript-style interaction on input[name='fname']
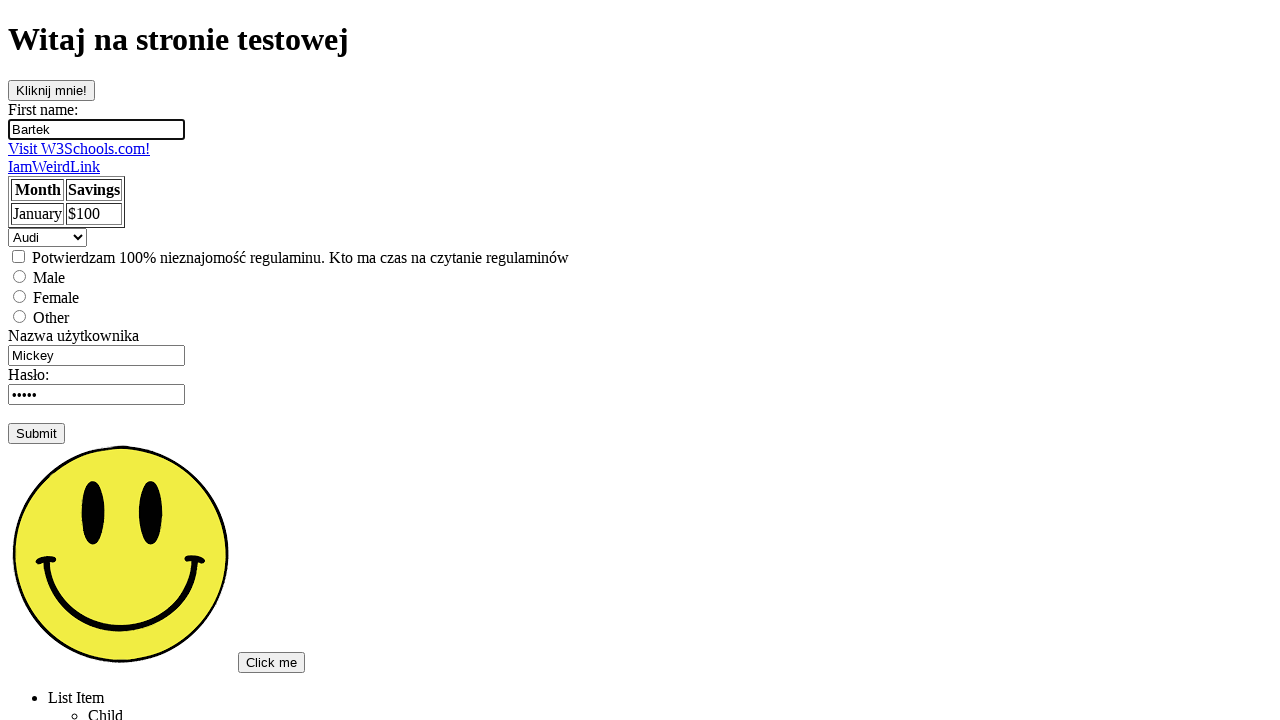

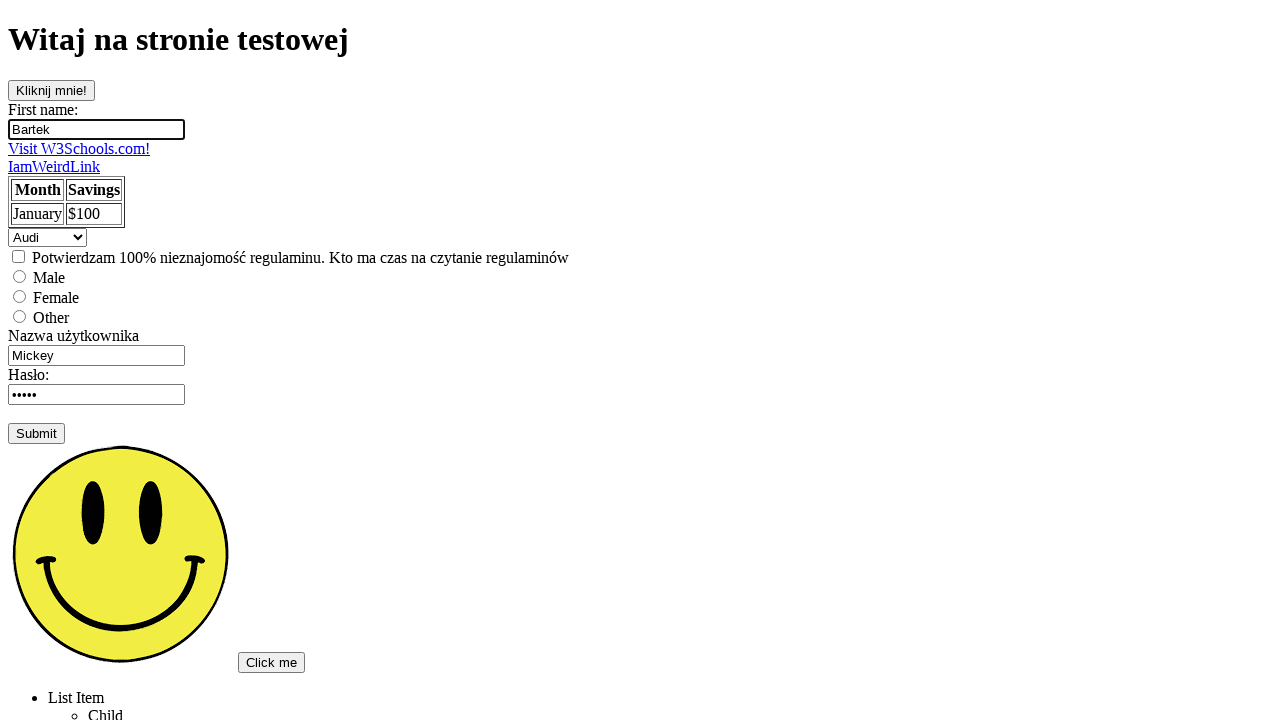